Tests dropdown selection functionality by selecting "Option 2" from a dropdown menu and verifying the selection was successful

Starting URL: https://the-internet.herokuapp.com/dropdown

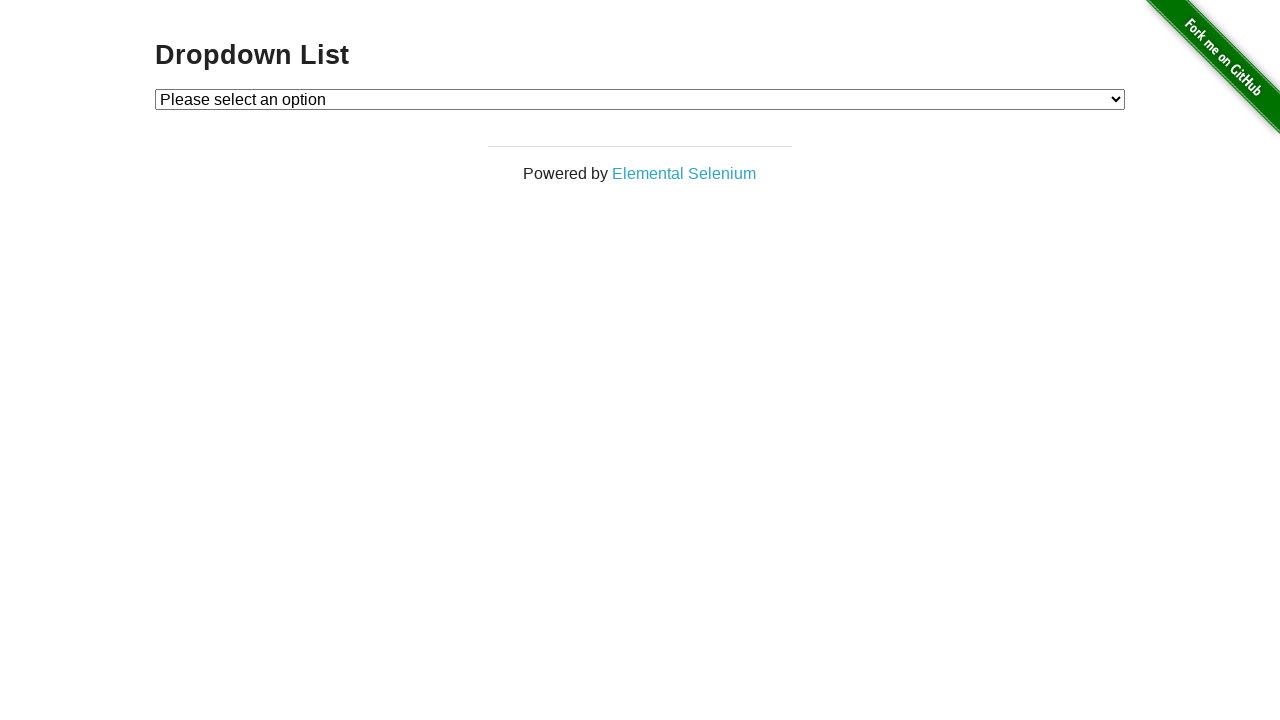

Selected 'Option 2' from the dropdown menu on #dropdown
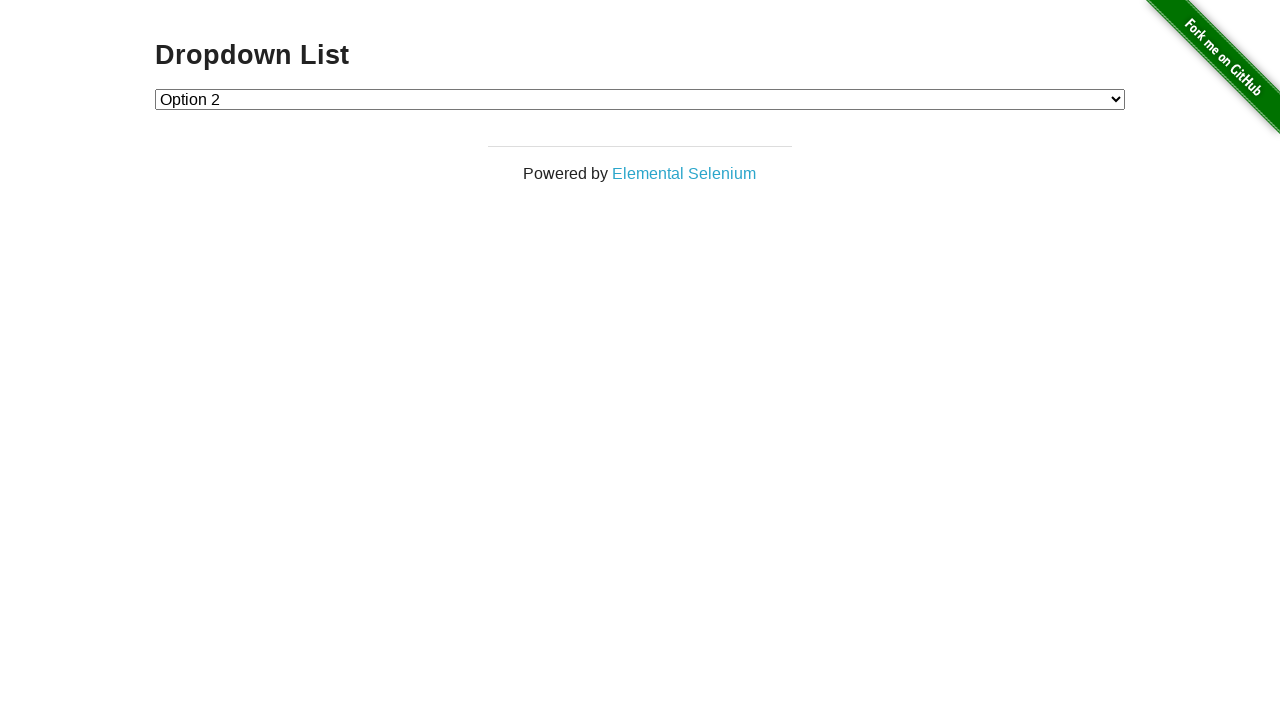

Retrieved the selected dropdown value
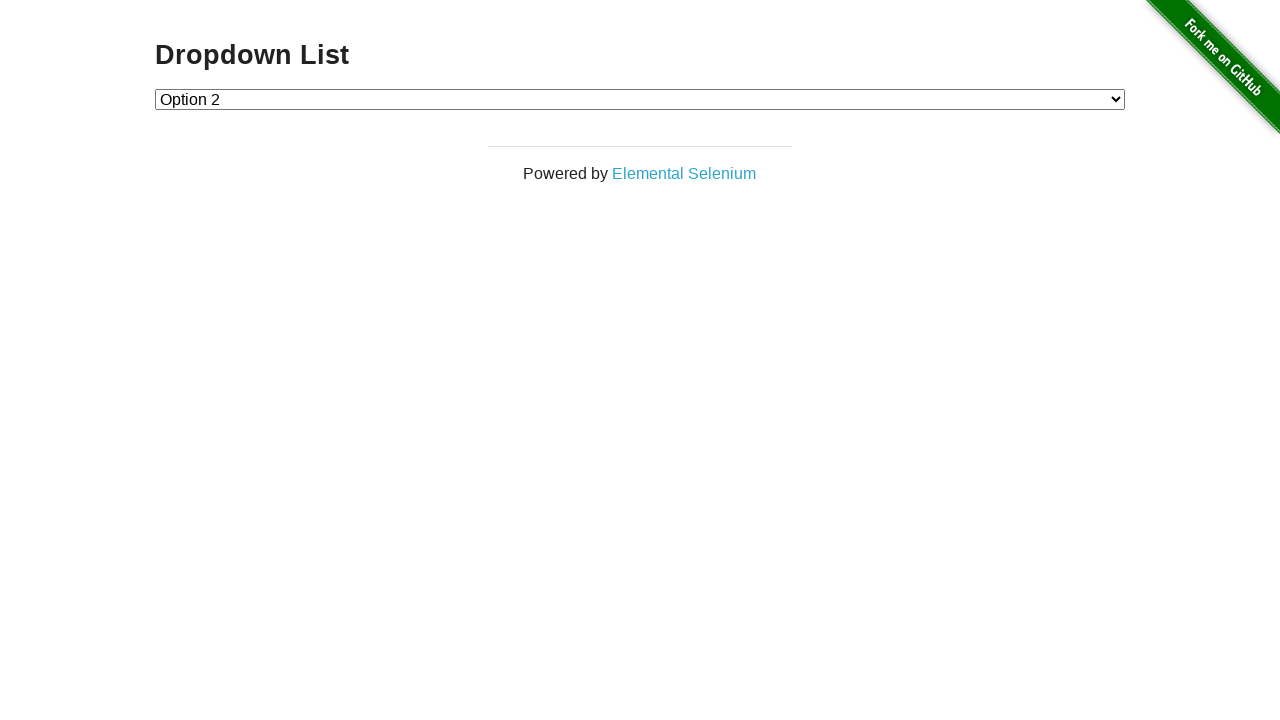

Verified that 'Option 2' was successfully selected (value == '2')
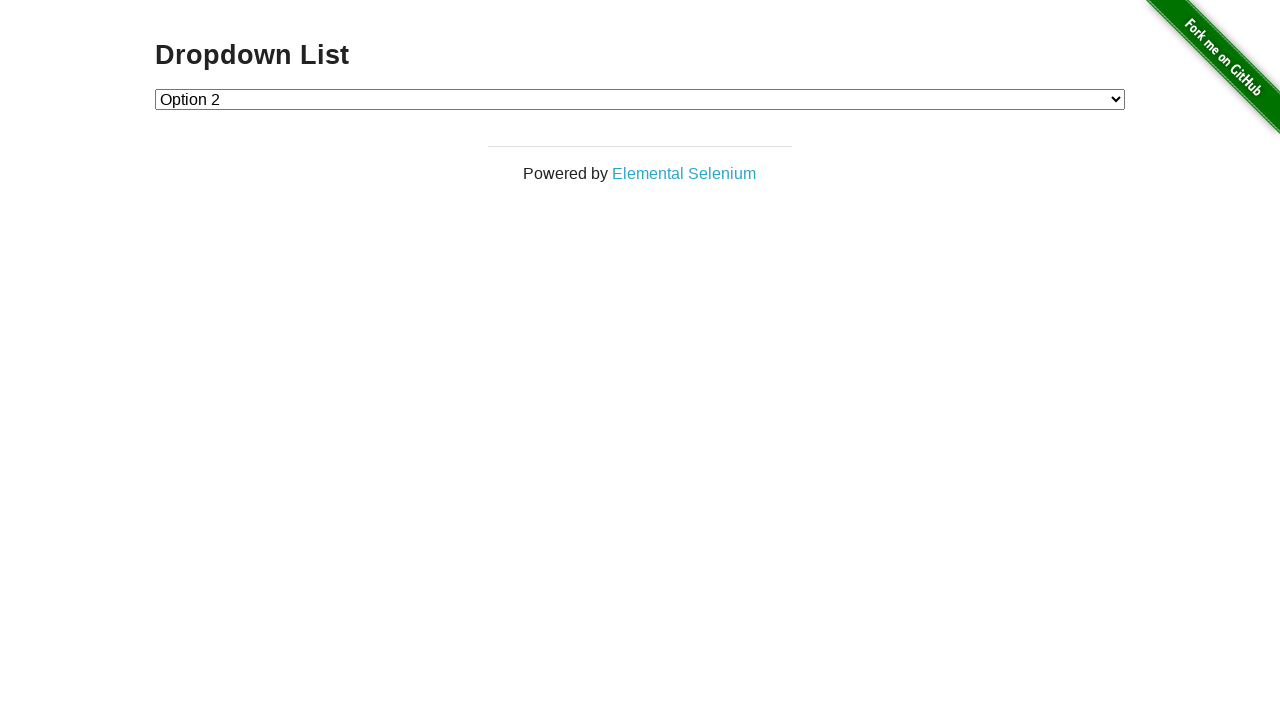

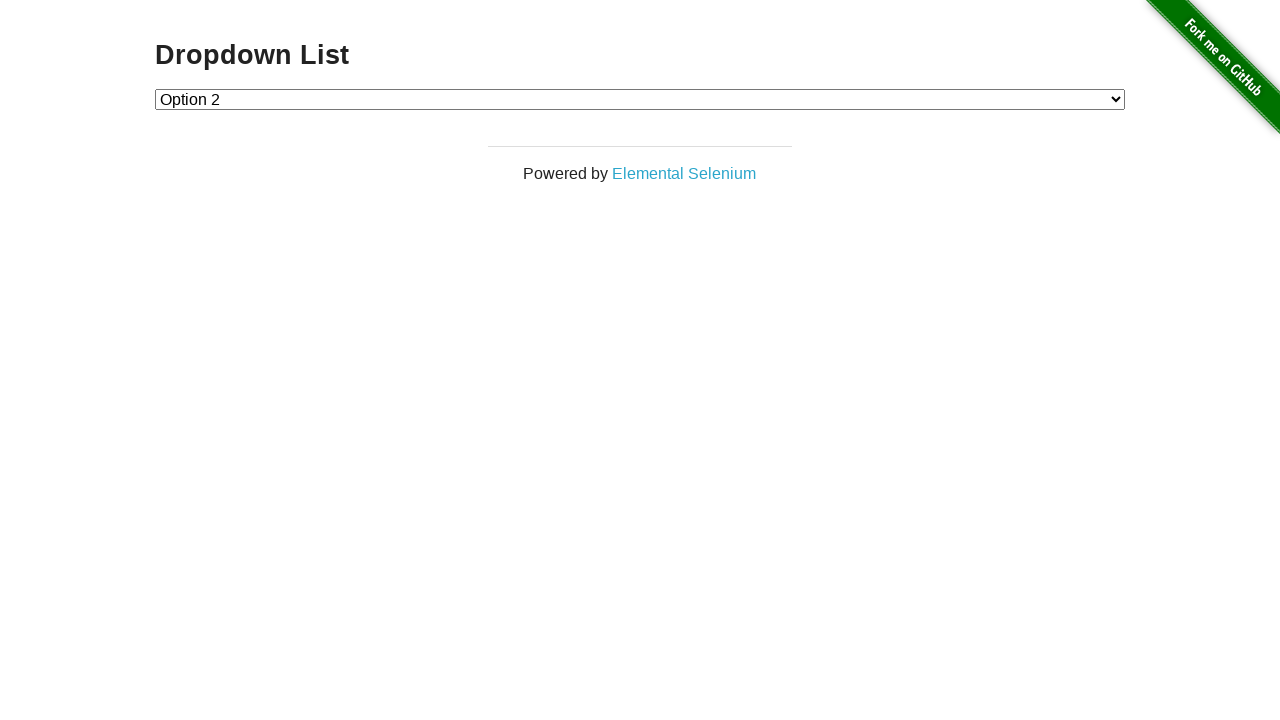